Navigates to Broken Links section and verifies the valid image is present

Starting URL: https://demoqa.com/elements

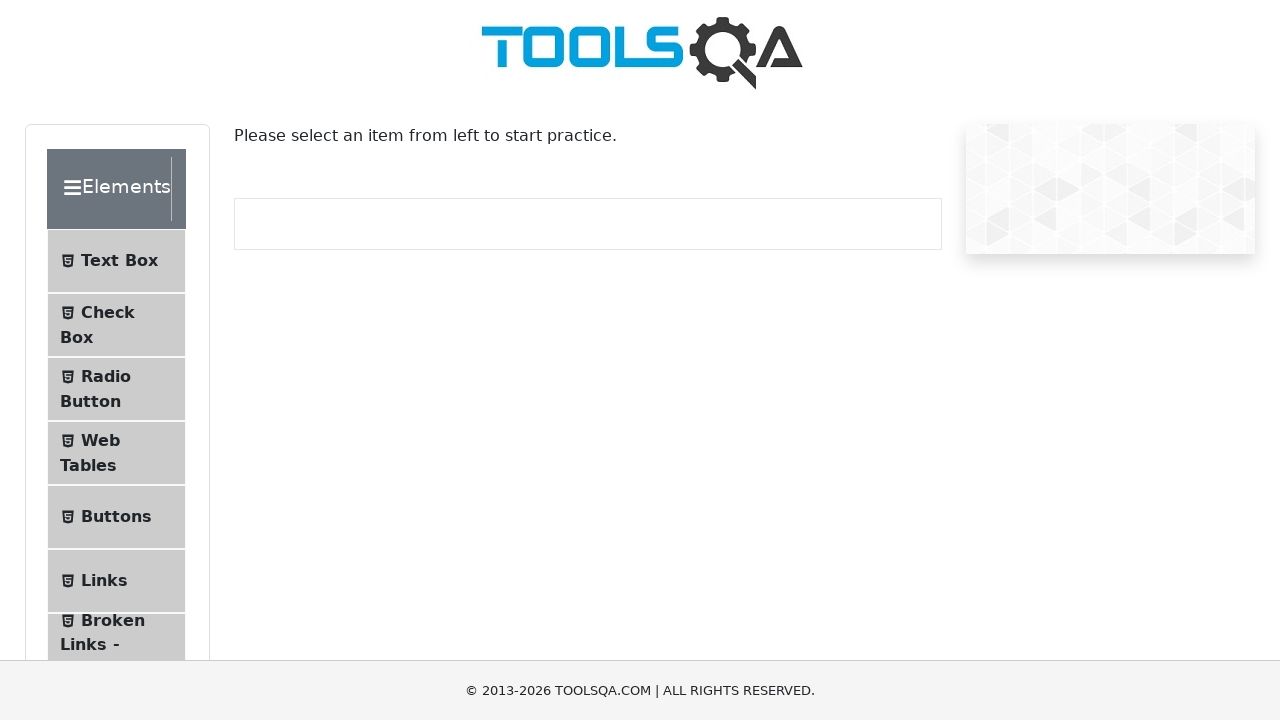

Clicked on 'Broken Links - Images' menu item at (113, 620) on li >> internal:text="Broken Links - Images"s
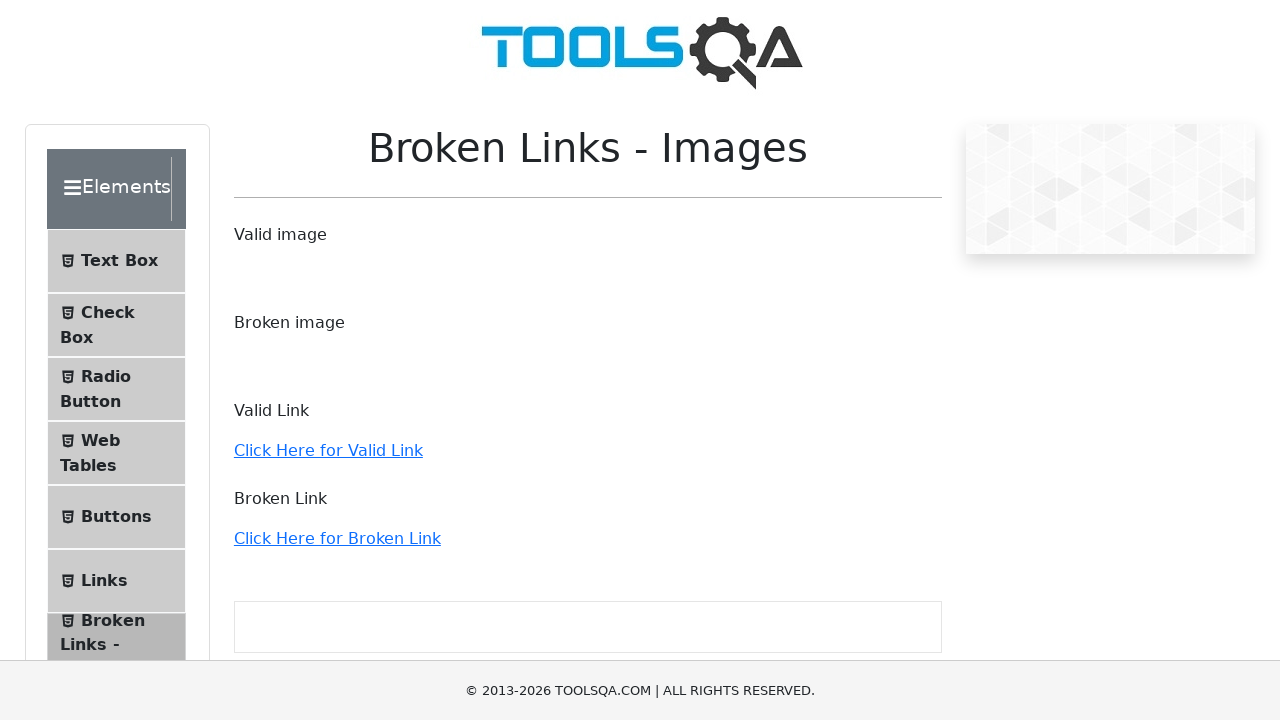

Waited for page to load (domcontentloaded)
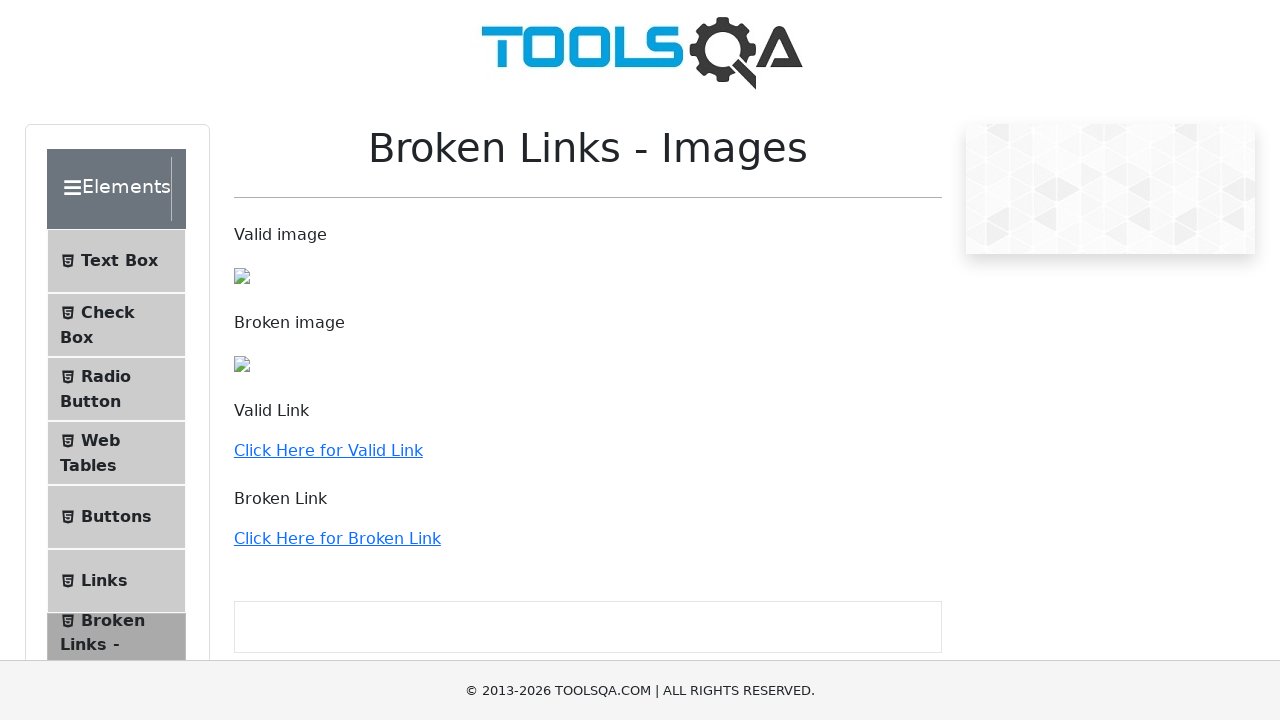

Located the valid image element
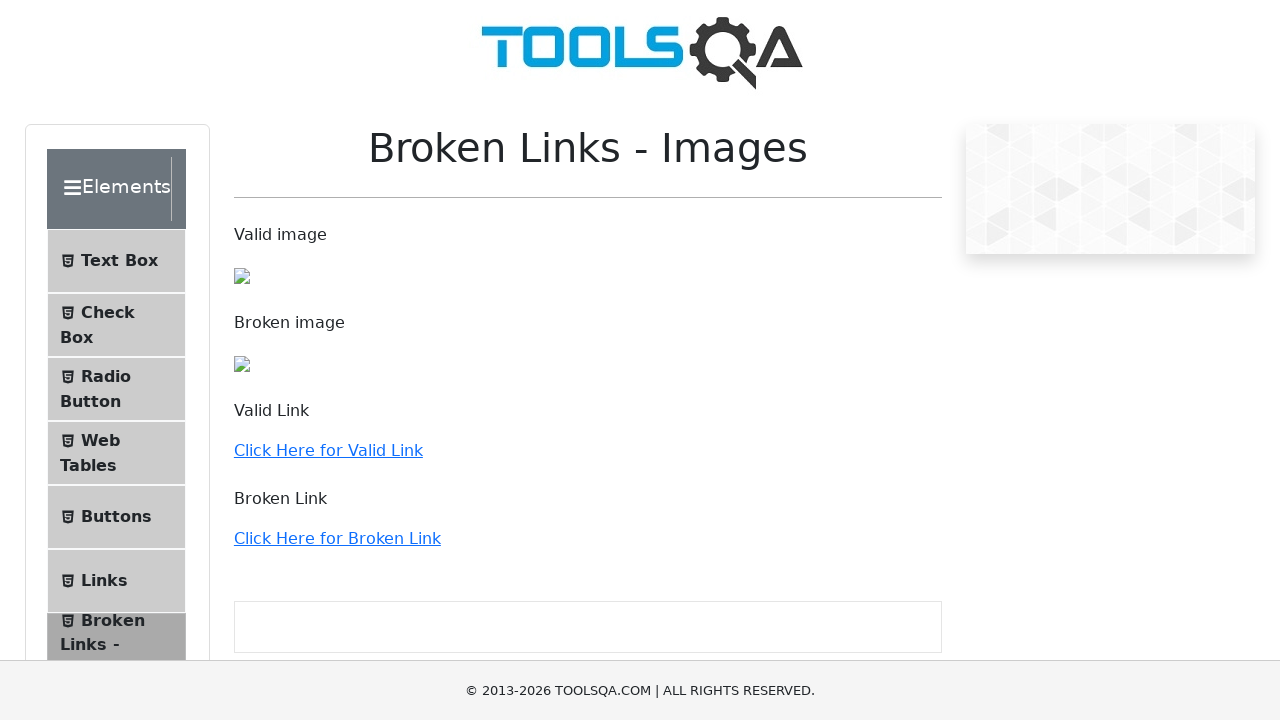

Valid image is present and loaded
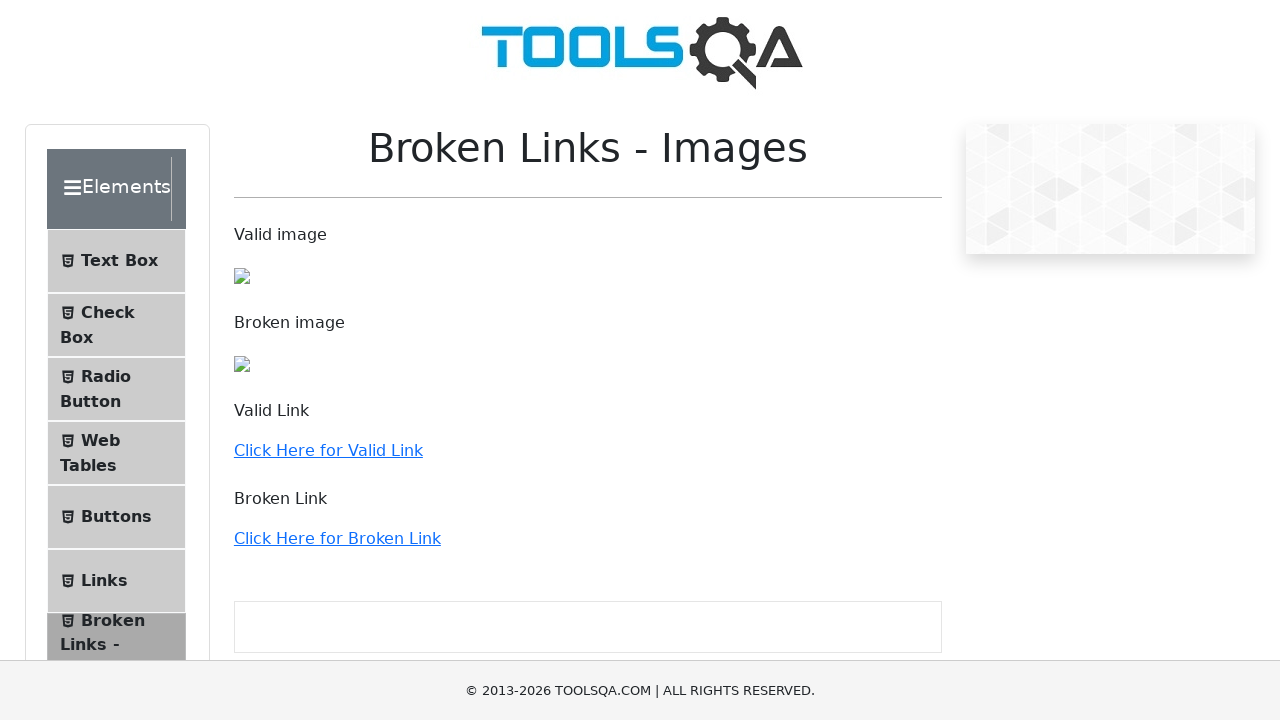

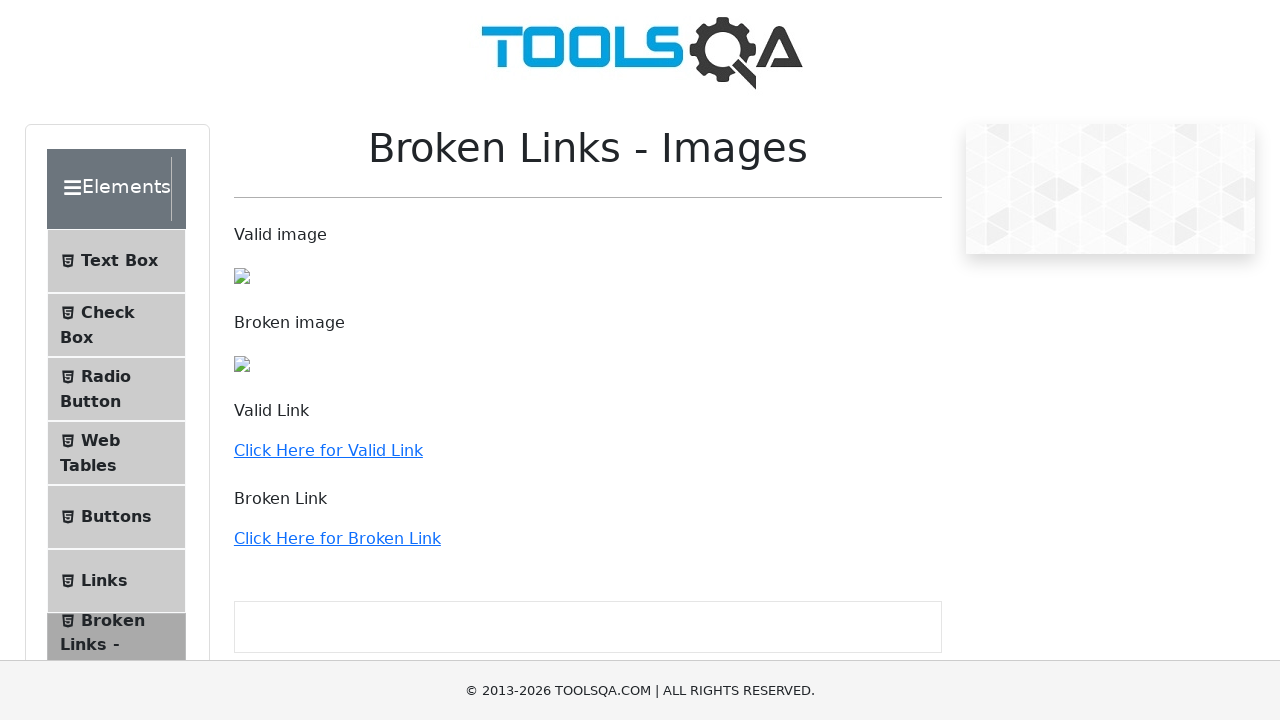